Tests dropdown selection by selecting option with value "1" from the dropdown menu.

Starting URL: https://the-internet.herokuapp.com/dropdown

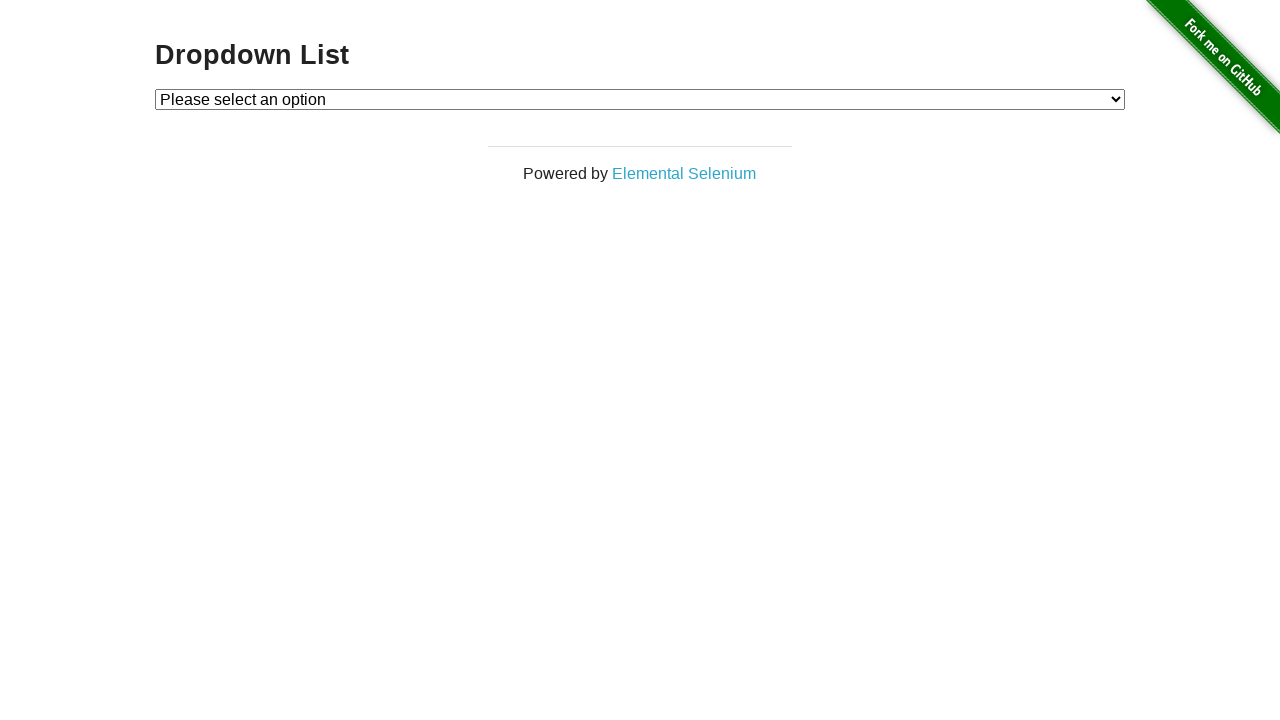

Navigated to dropdown test page
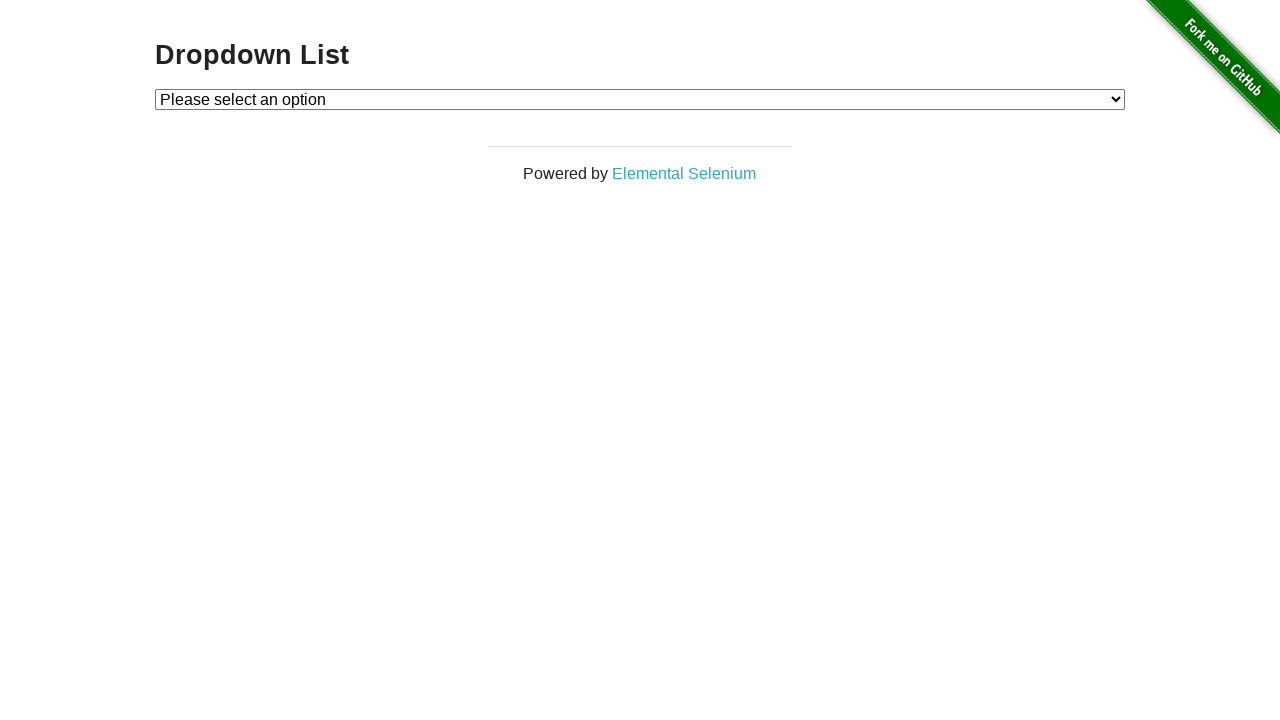

Selected option with value '1' from dropdown menu on #dropdown
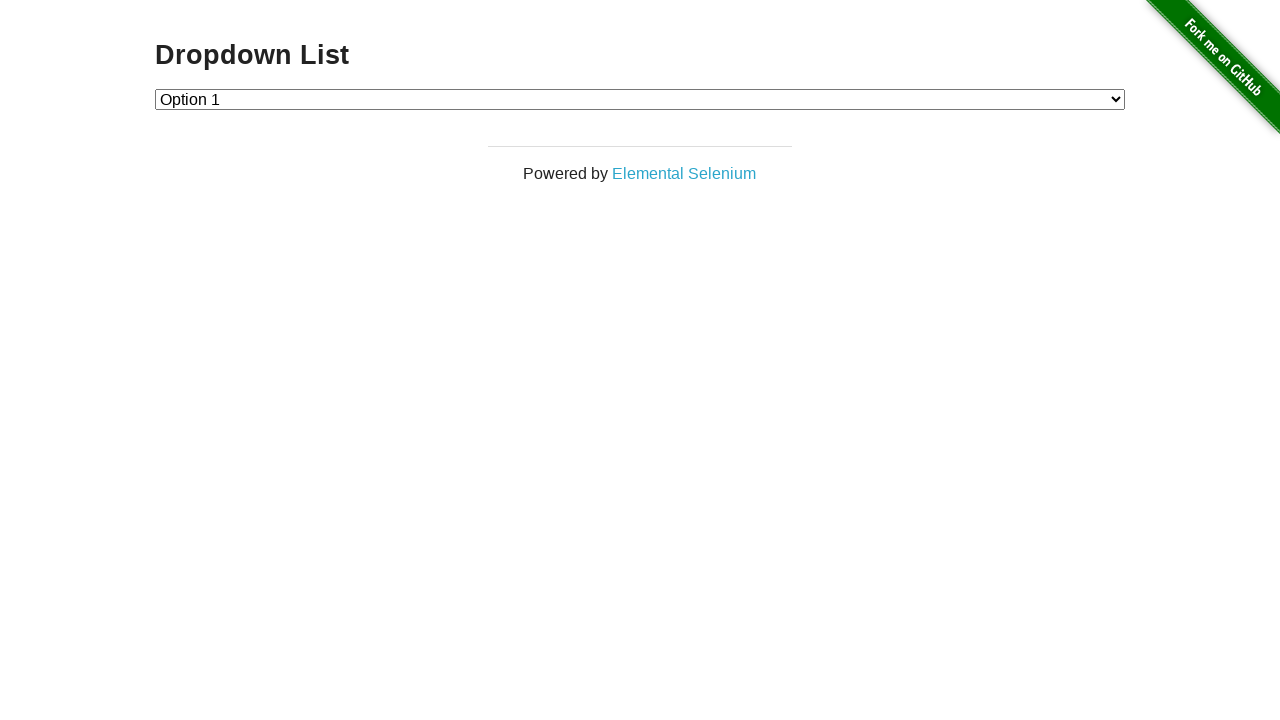

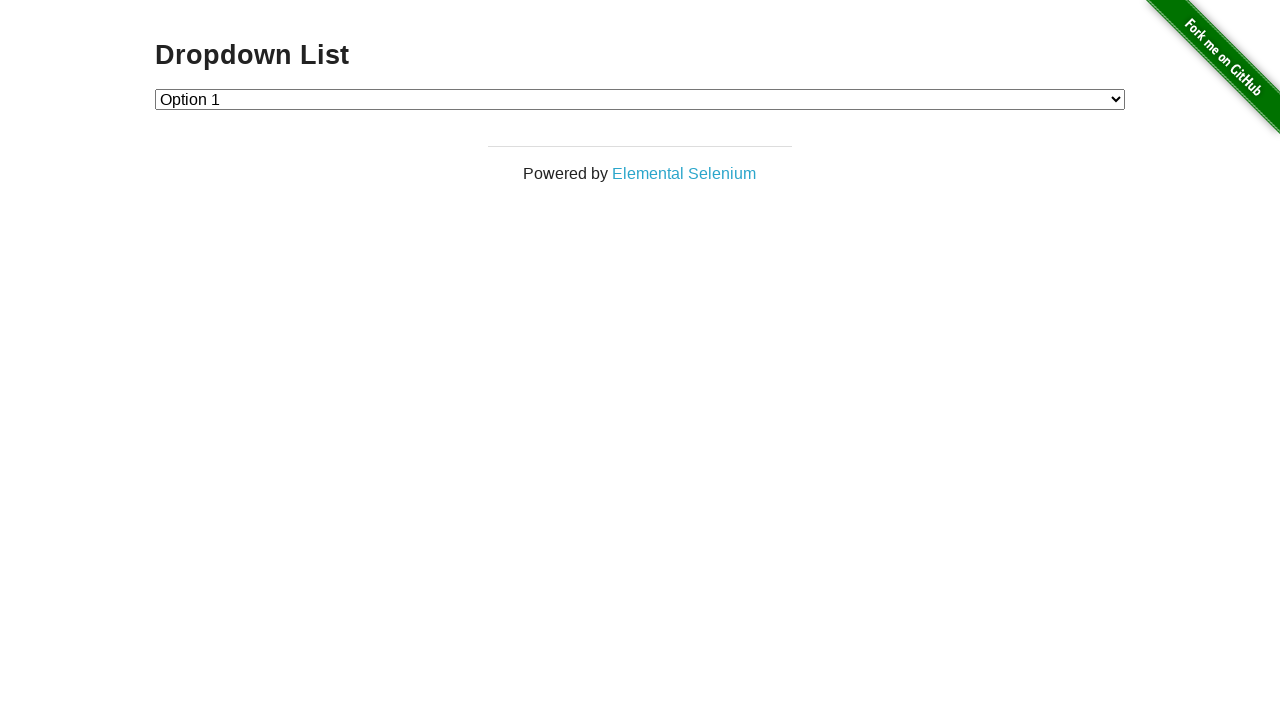